Tests drag and drop functionality on jQuery UI demo page by dragging an element into a droppable area and then navigating to the Sortable section

Starting URL: http://jqueryui.com/

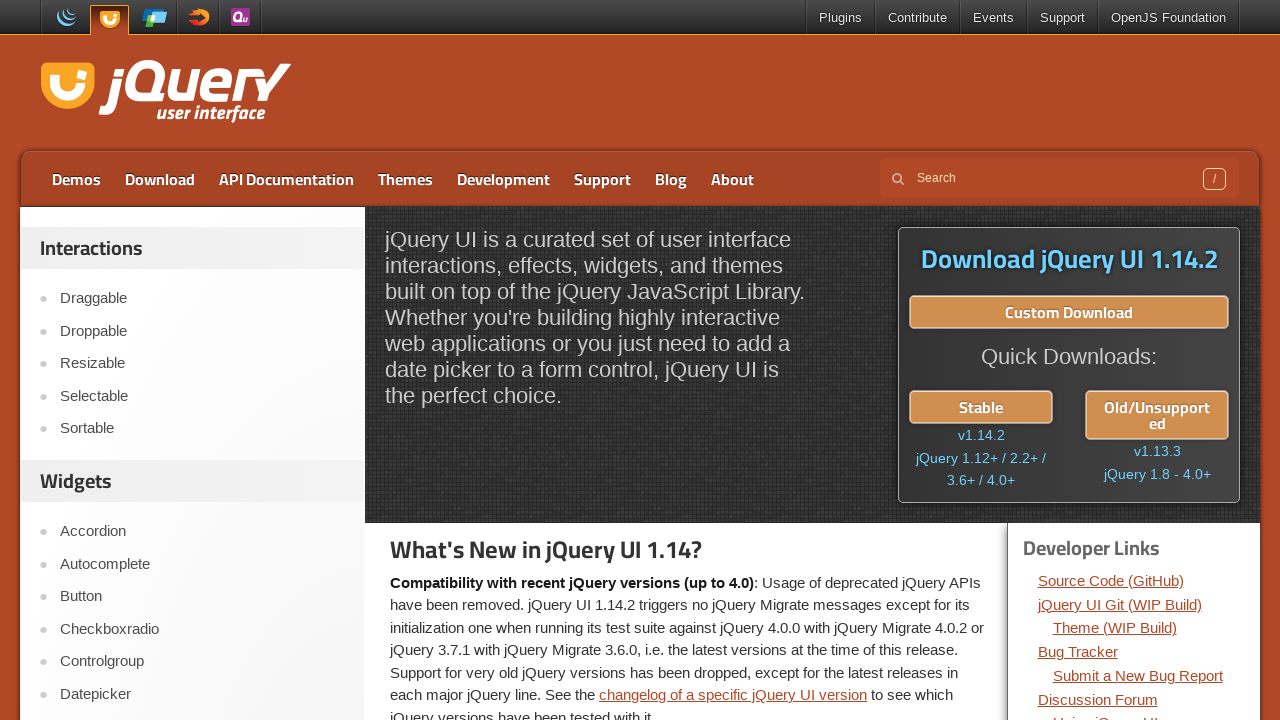

Clicked on Droppable link at (202, 331) on xpath=//a[text()='Droppable']
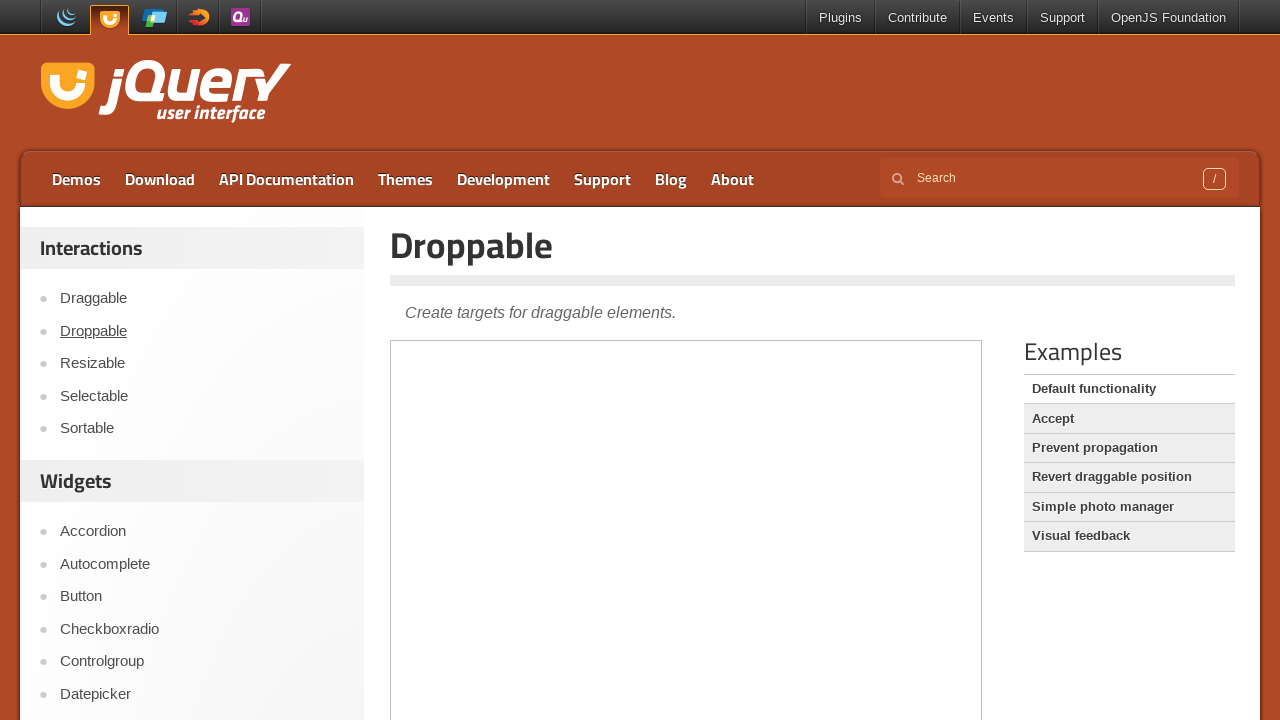

Located iframe containing drag and drop demo
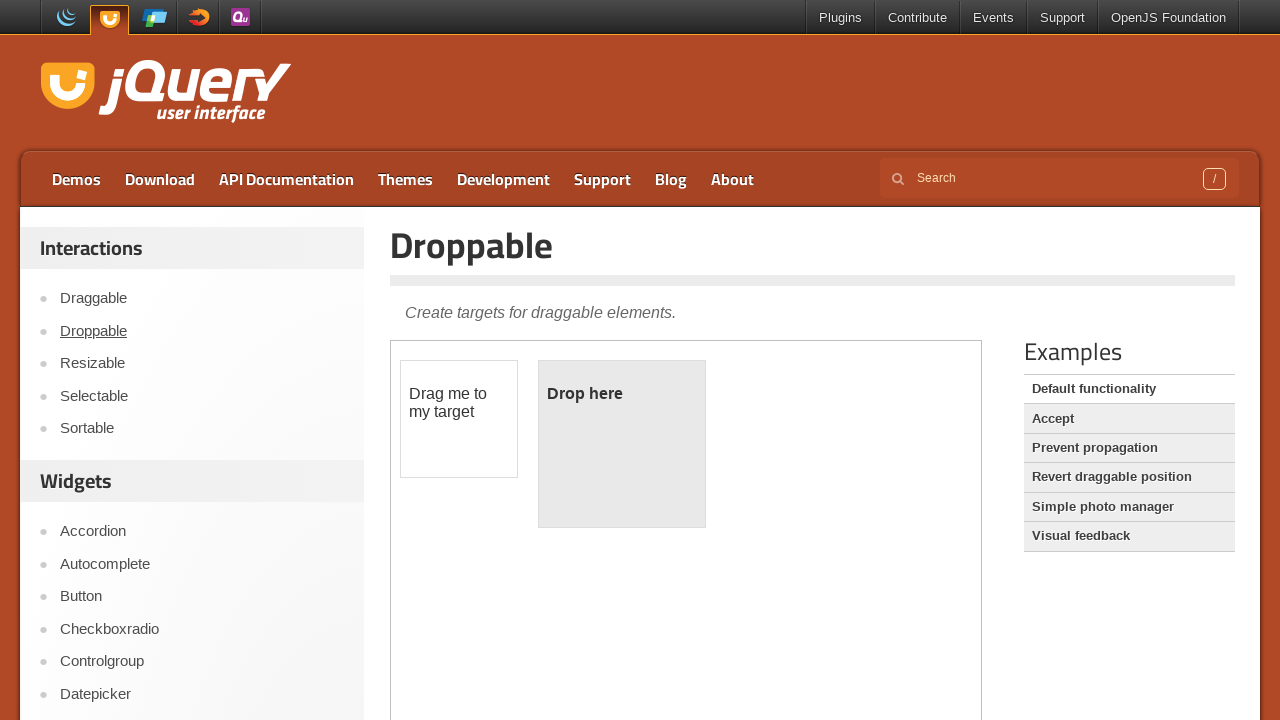

Located draggable element
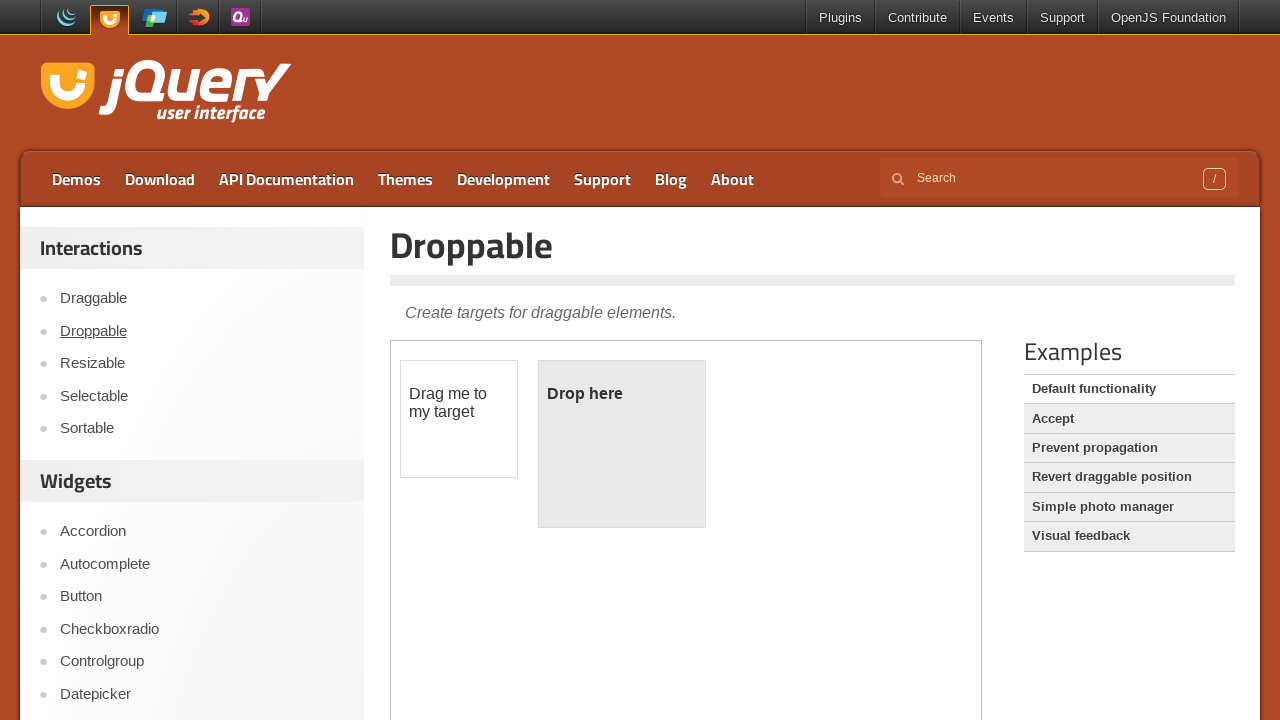

Located droppable element
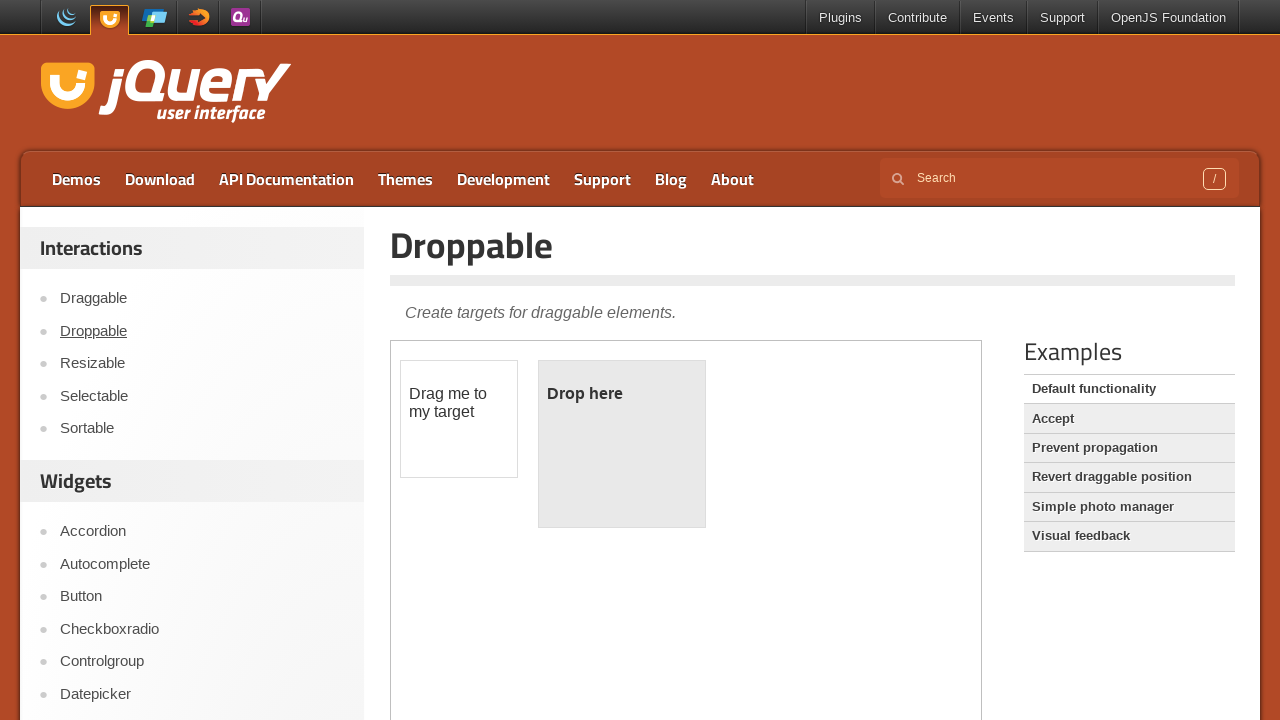

Dragged element into droppable area at (622, 444)
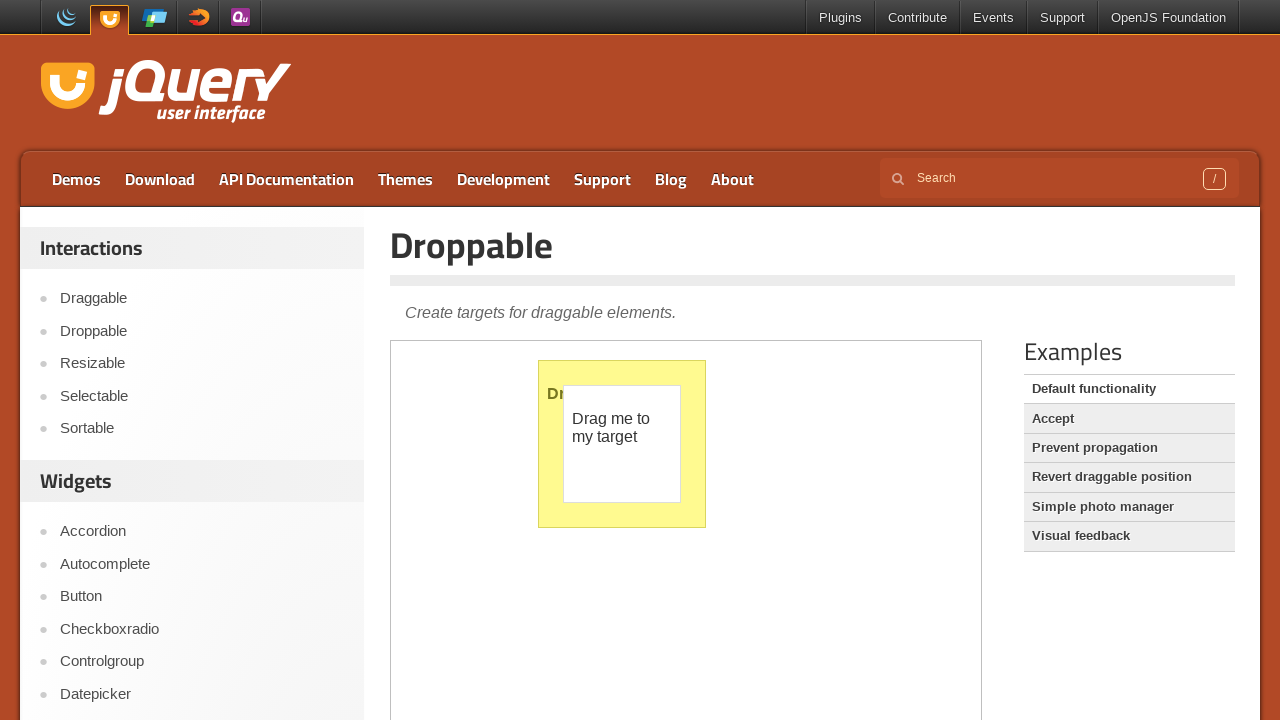

Clicked on Sortable link to navigate to Sortable section at (202, 429) on xpath=//a[text()='Sortable']
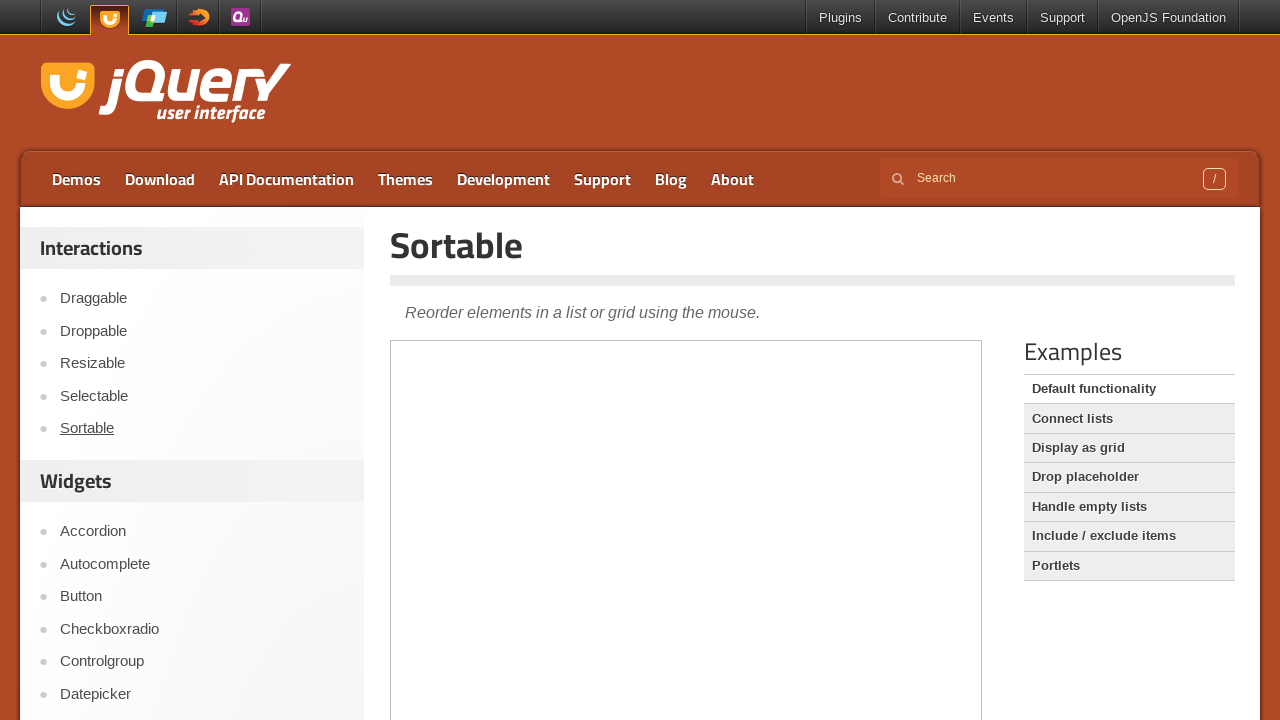

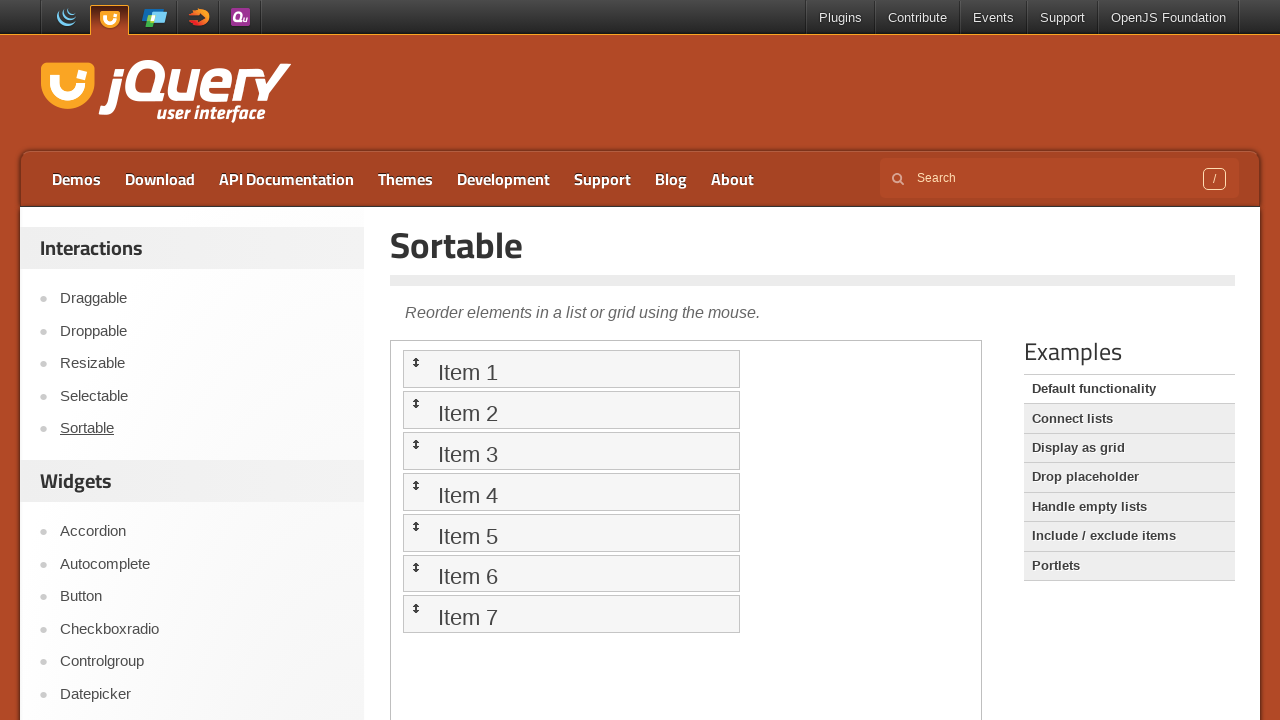